Tests various checkbox interactions including basic clicks, tri-state checkboxes, toggle switches, and multi-select checkboxes on a demo page

Starting URL: https://www.leafground.com/checkbox.xhtml

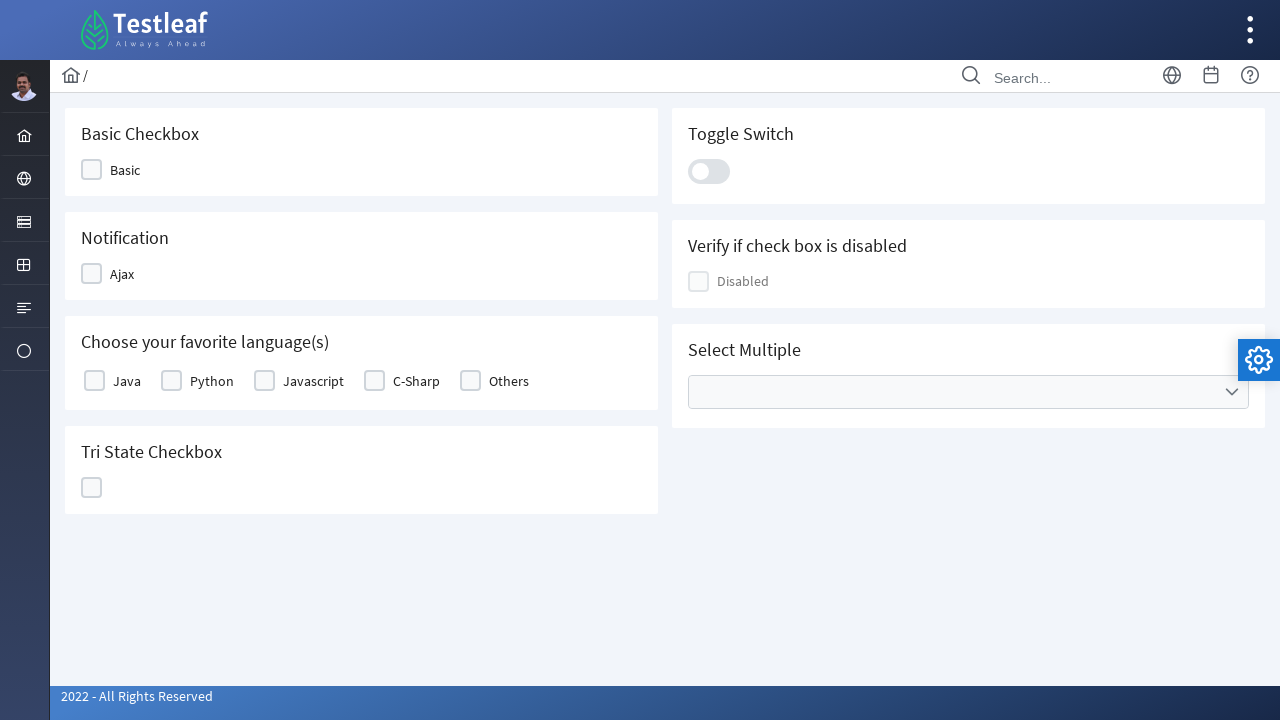

Clicked basic checkbox at (118, 170) on #j_idt87\:j_idt89
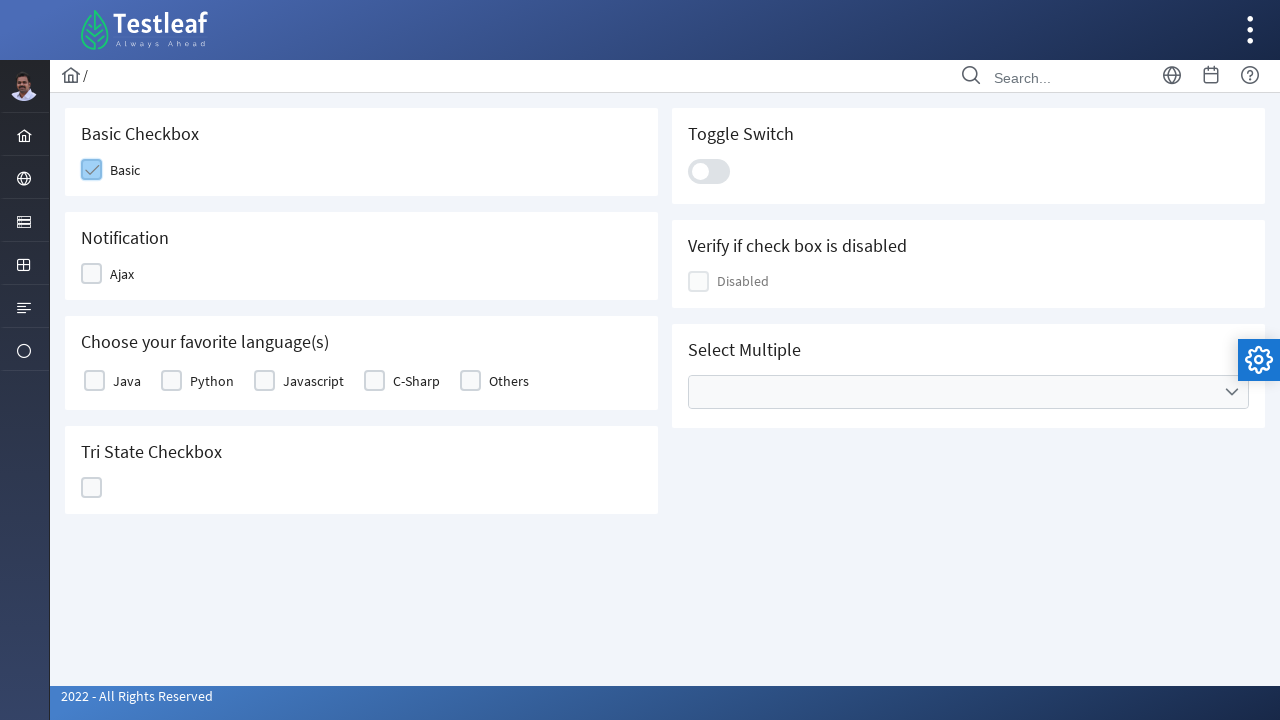

Clicked notification checkbox at (116, 274) on #j_idt87\:j_idt91
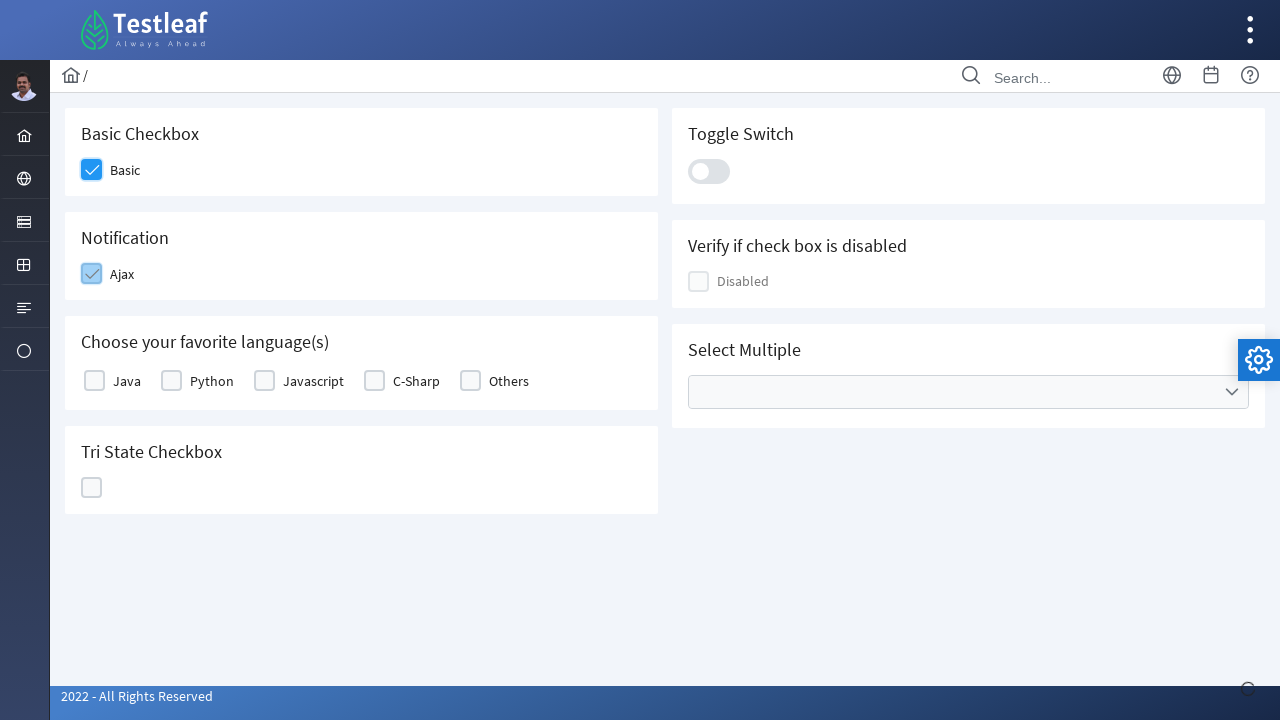

Clicked favorite language checkbox at (314, 381) on #j_idt87\:basic
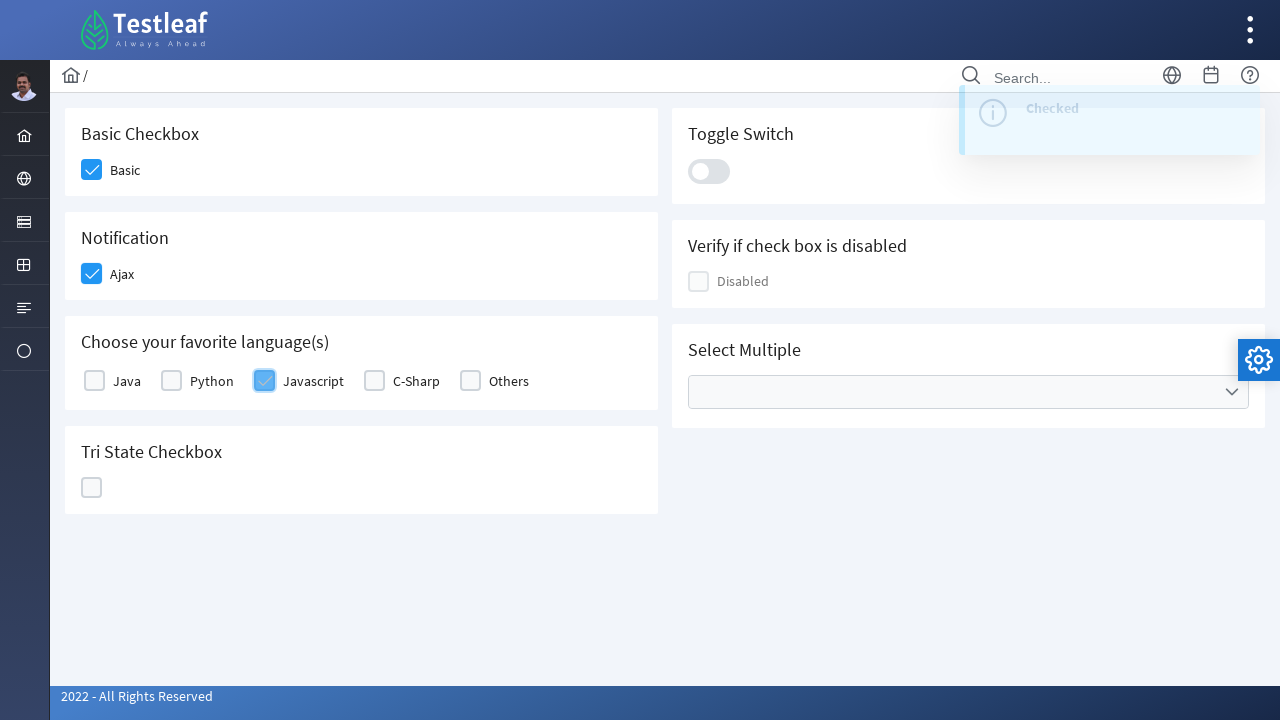

Clicked tri-state checkbox at (92, 488) on #j_idt87\:ajaxTriState
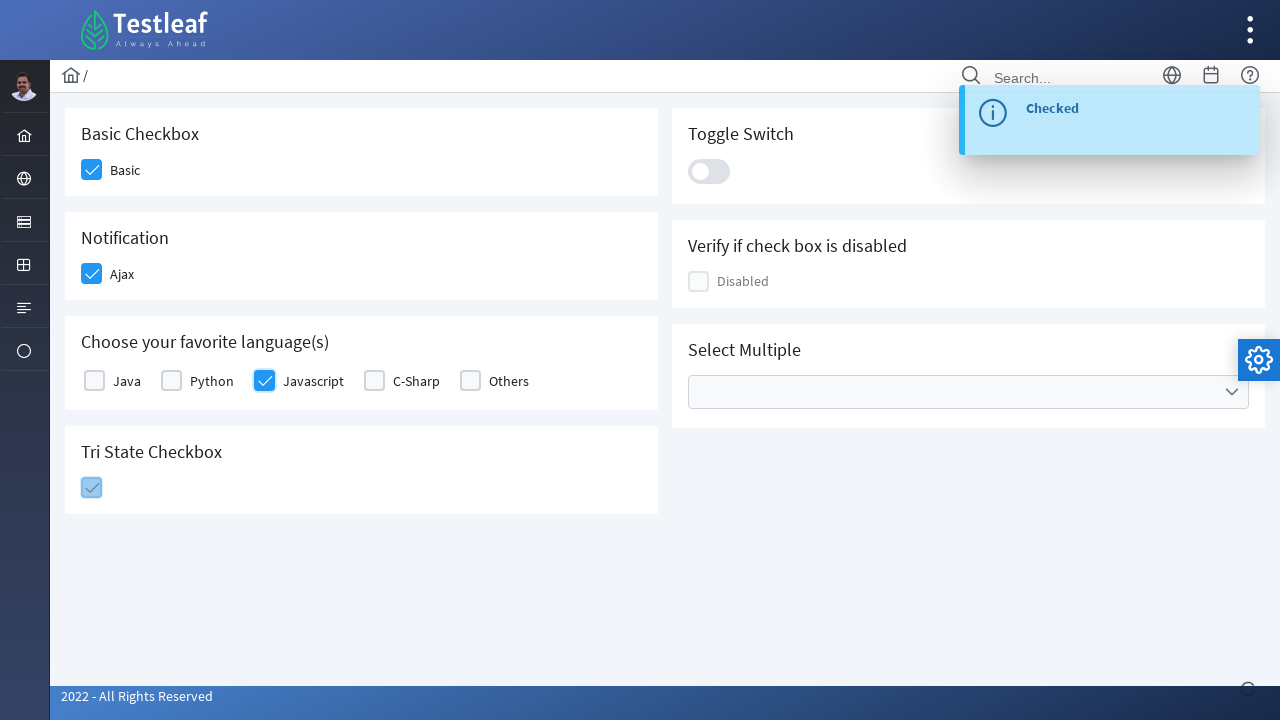

Clicked toggle switch at (709, 171) on #j_idt87\:j_idt100
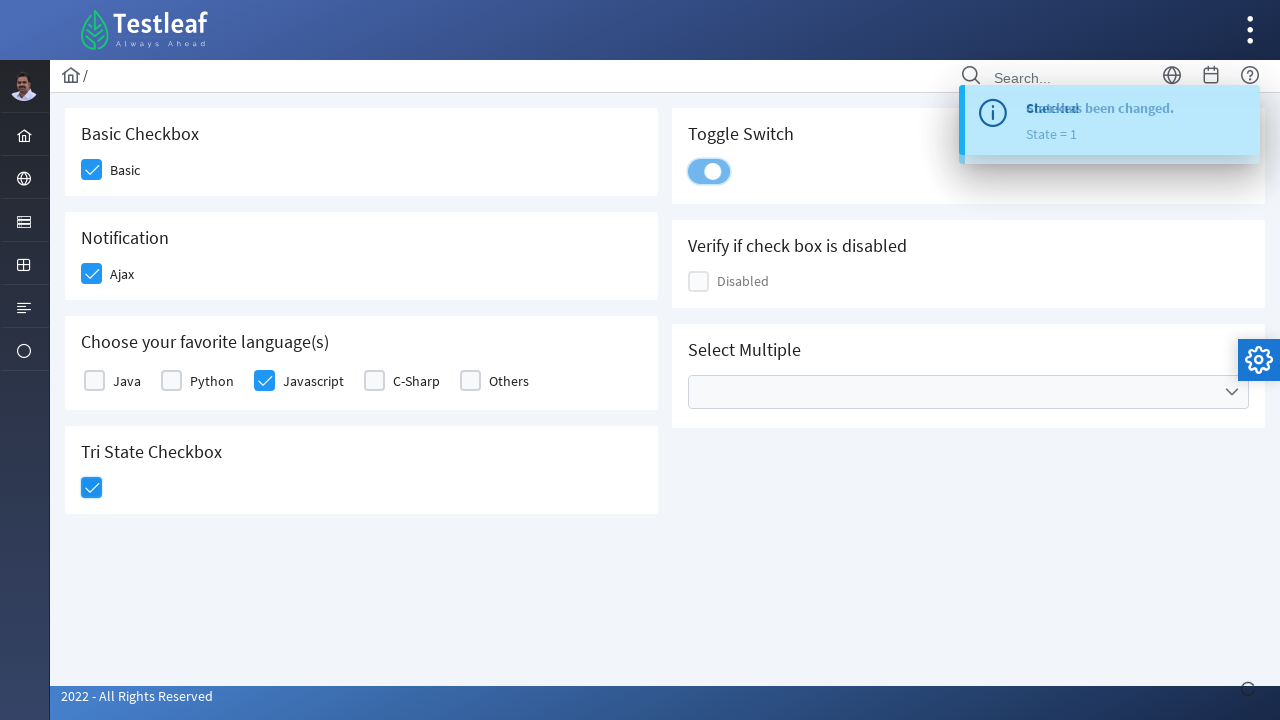

Retrieved disabled status attribute from checkbox
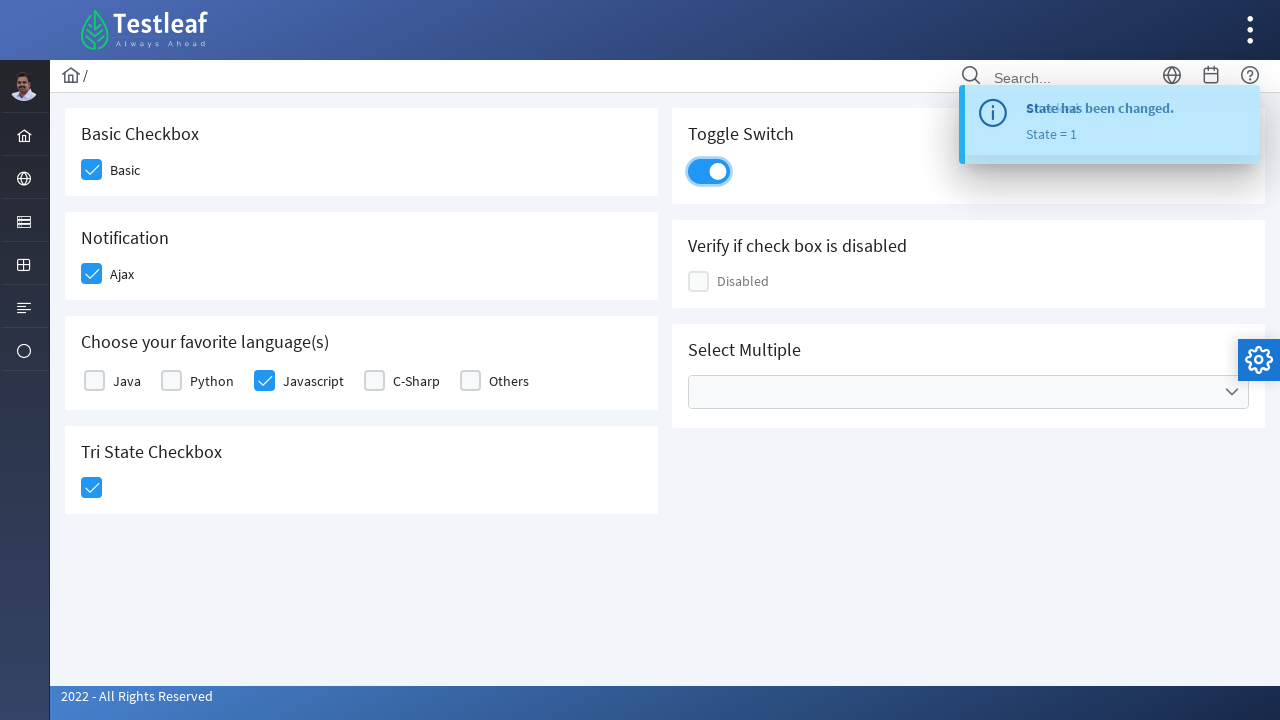

Checkbox is disabled
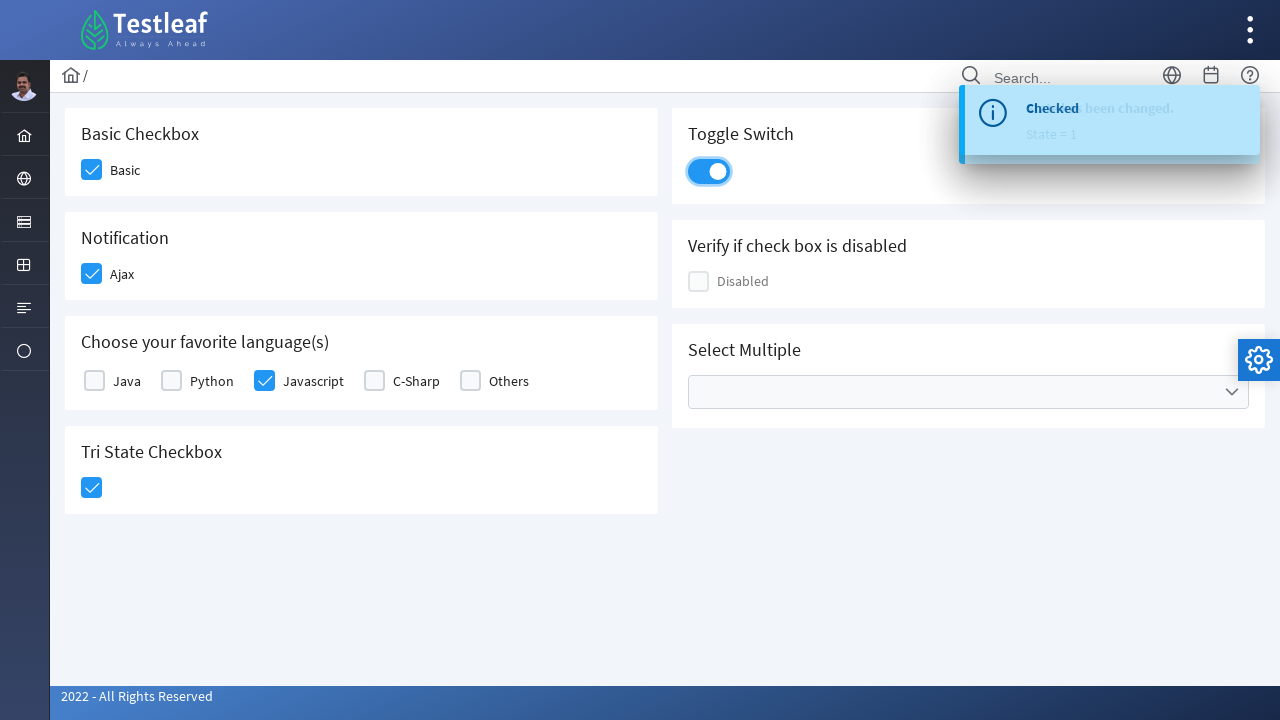

Clicked multi-select dropdown for Cities at (1232, 392) on xpath=//ul[@data-label='Cities']/following::div
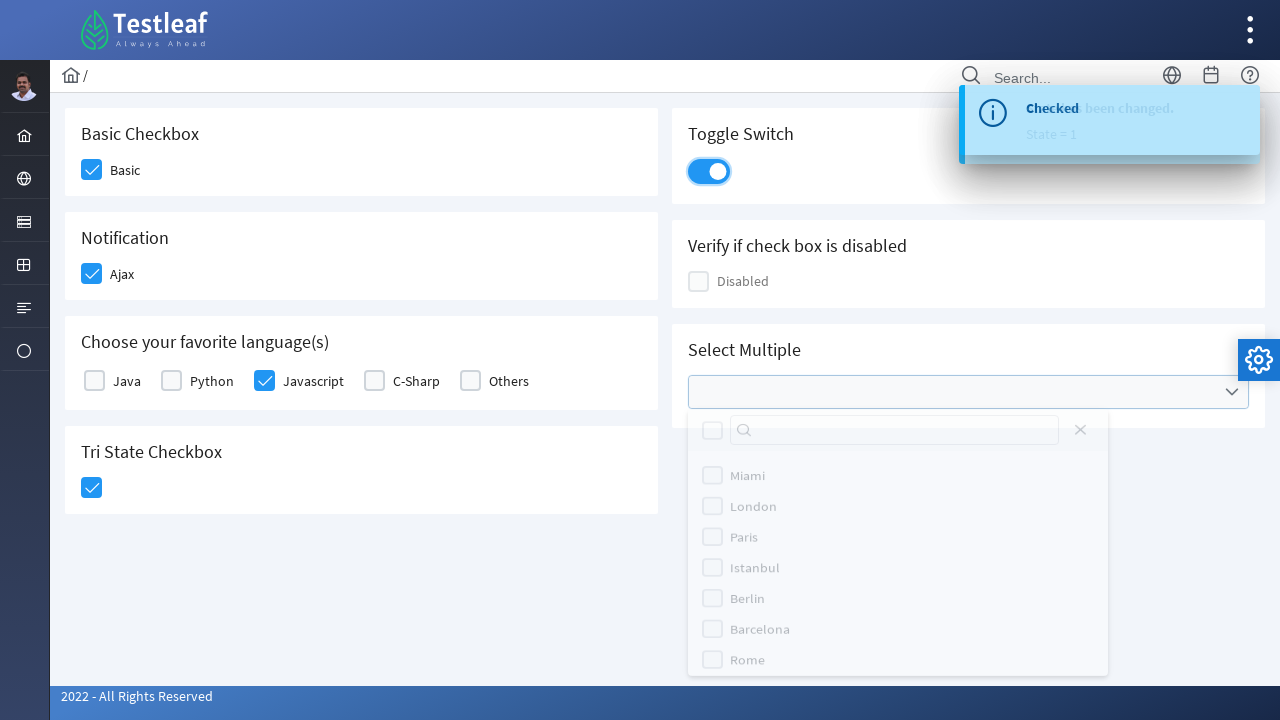

Selected first city option from dropdown at (712, 484) on xpath=//div[@id='j_idt87:multiple_panel']/div[2]/ul/li[1]/div/div[2]
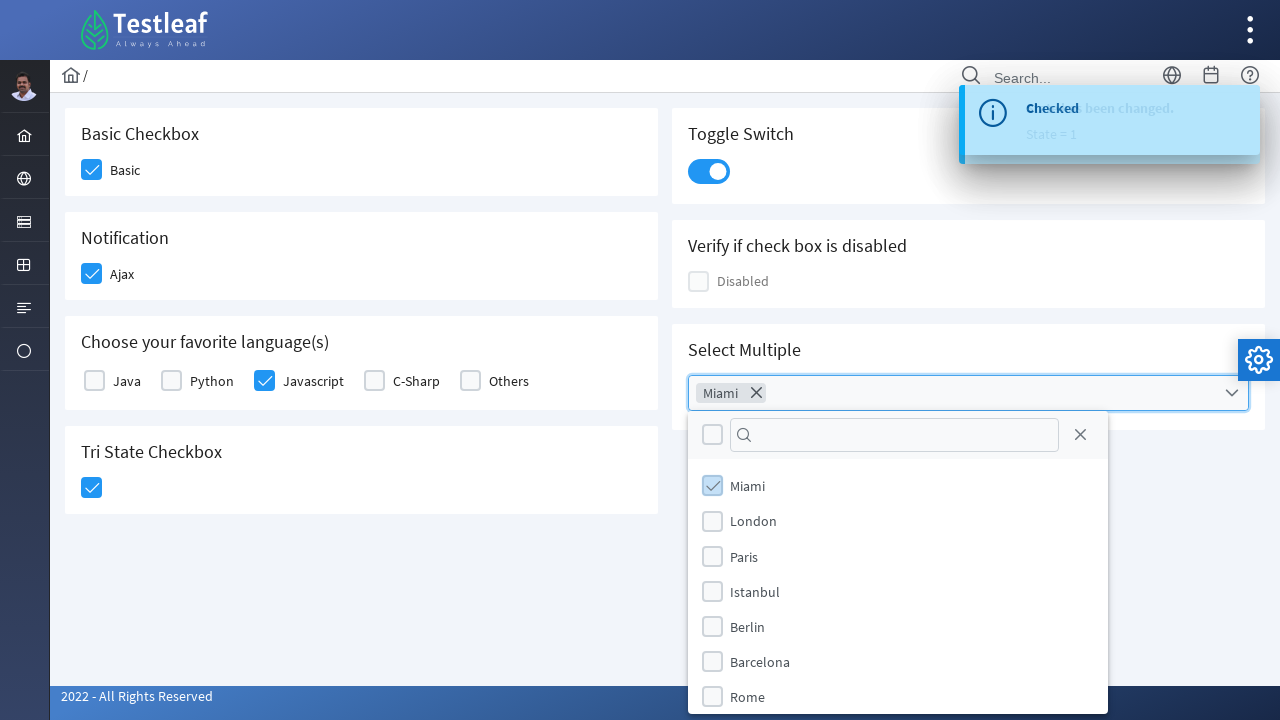

Selected second city option from dropdown at (712, 521) on xpath=//*[@id='j_idt87:multiple_panel']/div[2]/ul/li[2]/div/div[2]
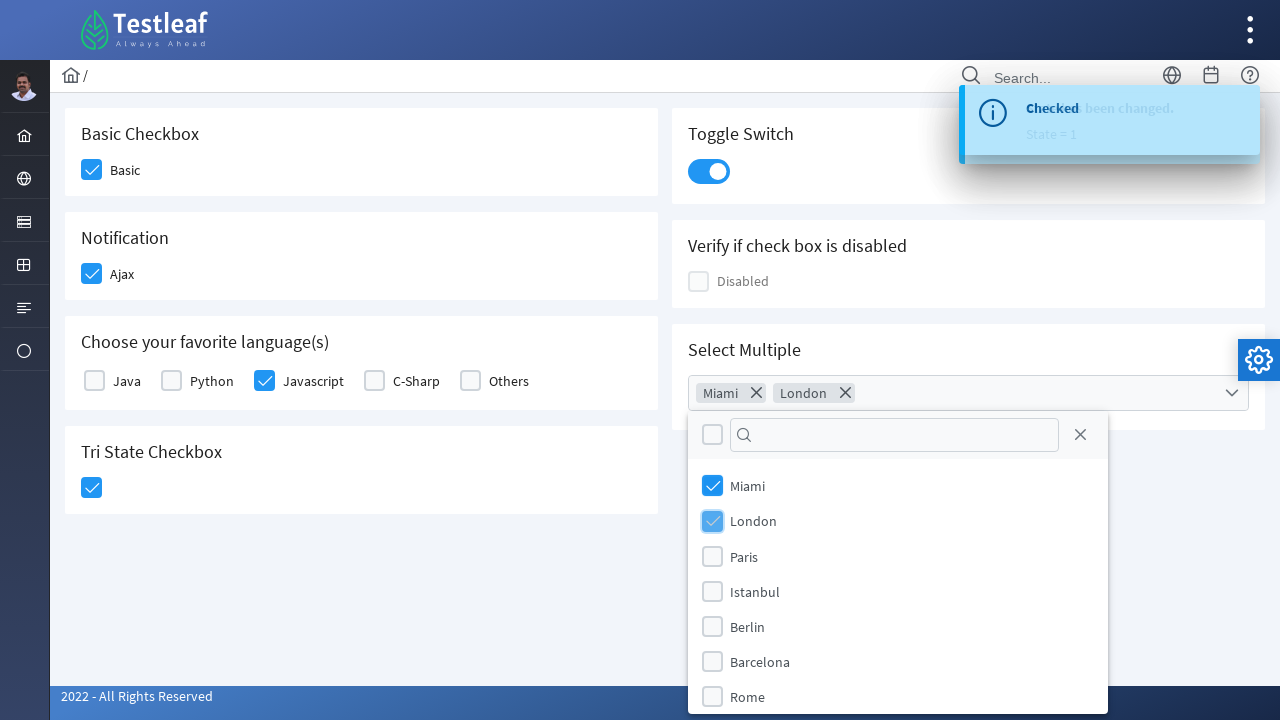

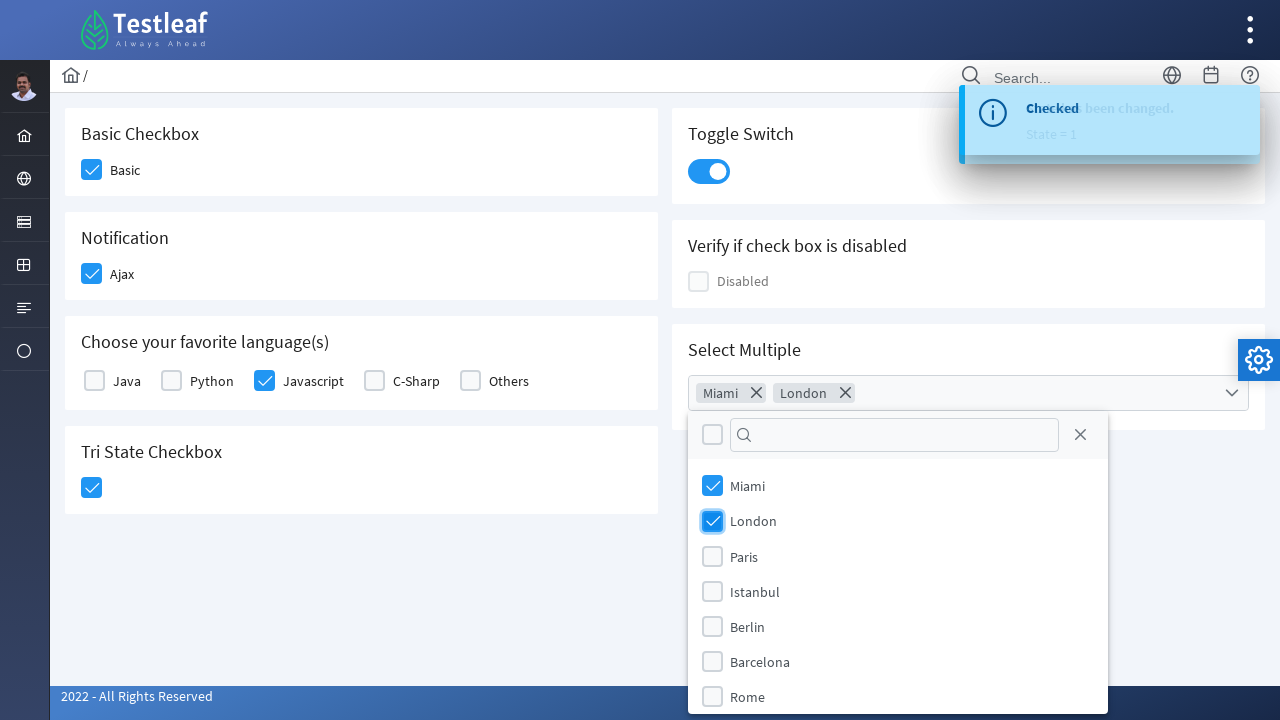